Tests browser window/tab handling by opening a new tab and switching between windows

Starting URL: https://demoqa.com/browser-windows

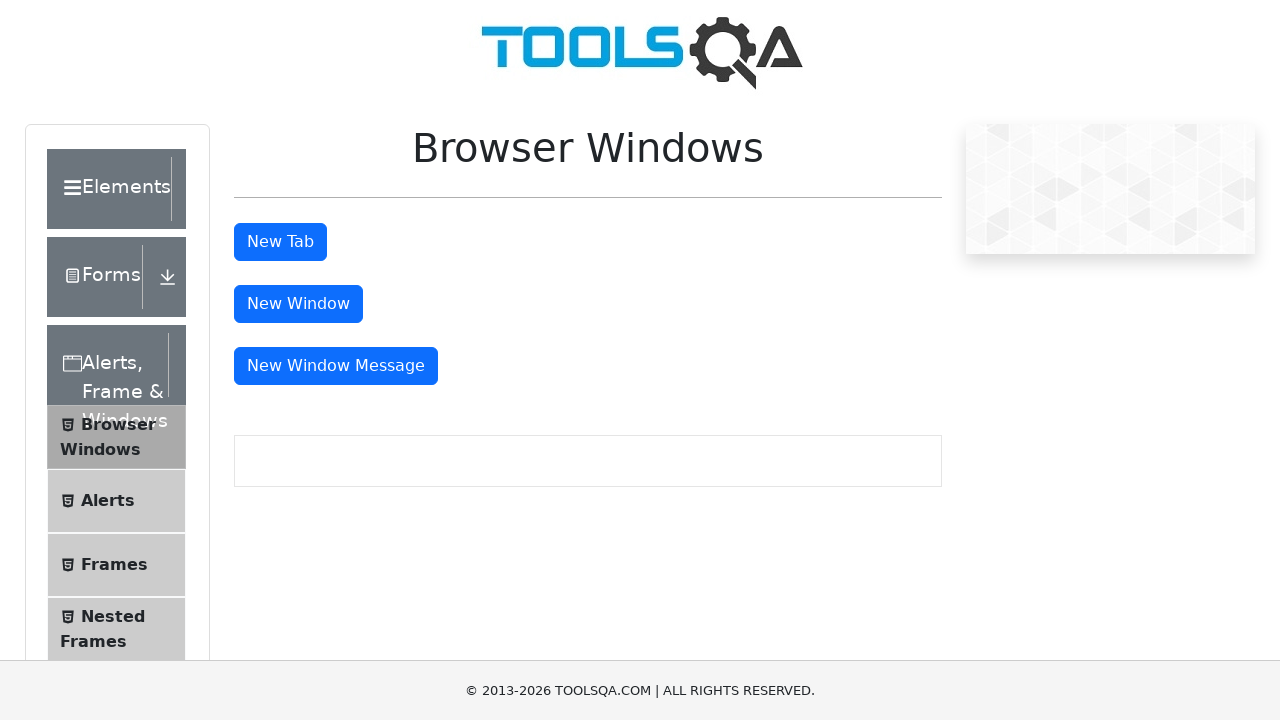

Clicked button to open a new tab at (280, 242) on #tabButton
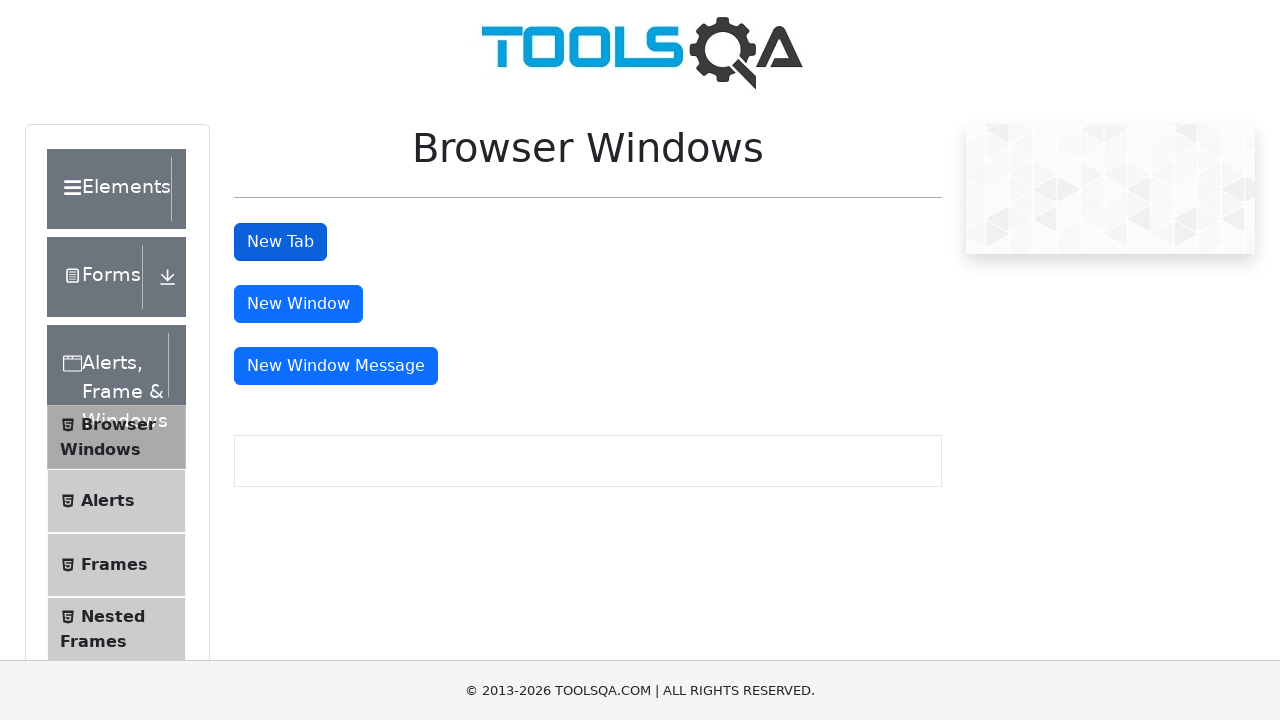

Retrieved all pages/tabs from browser context
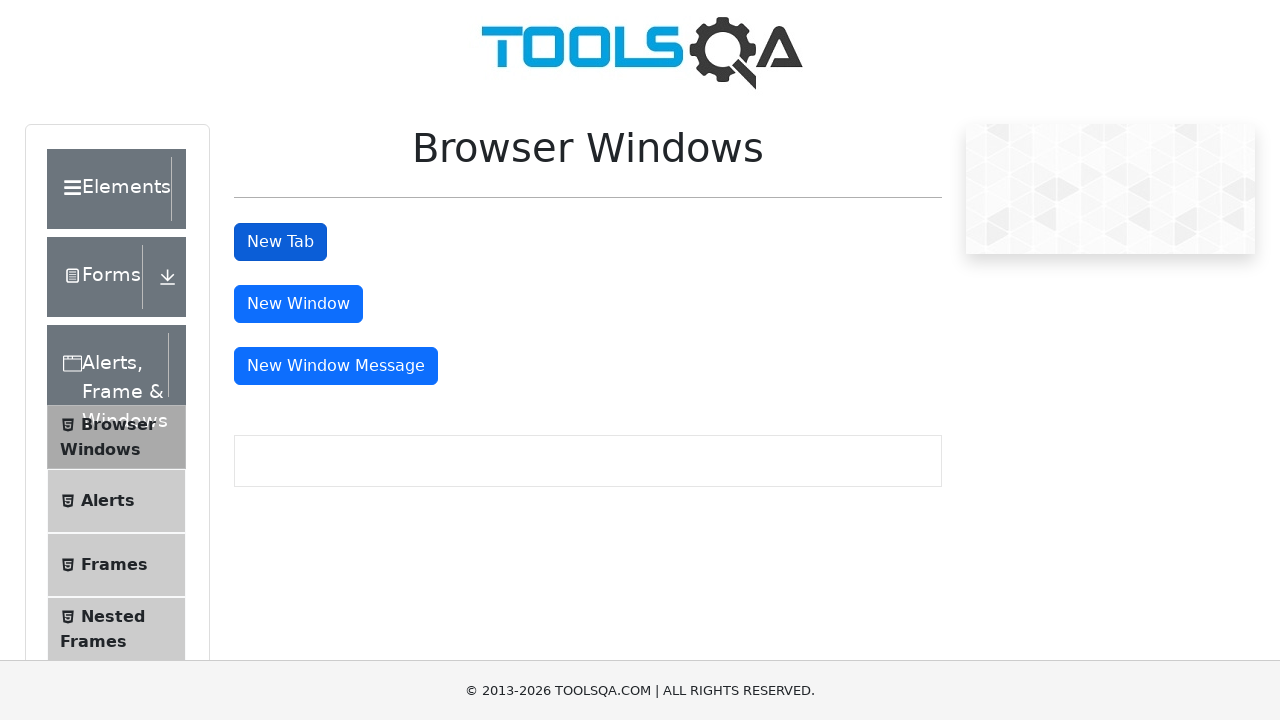

Identified new tab as the most recently opened page
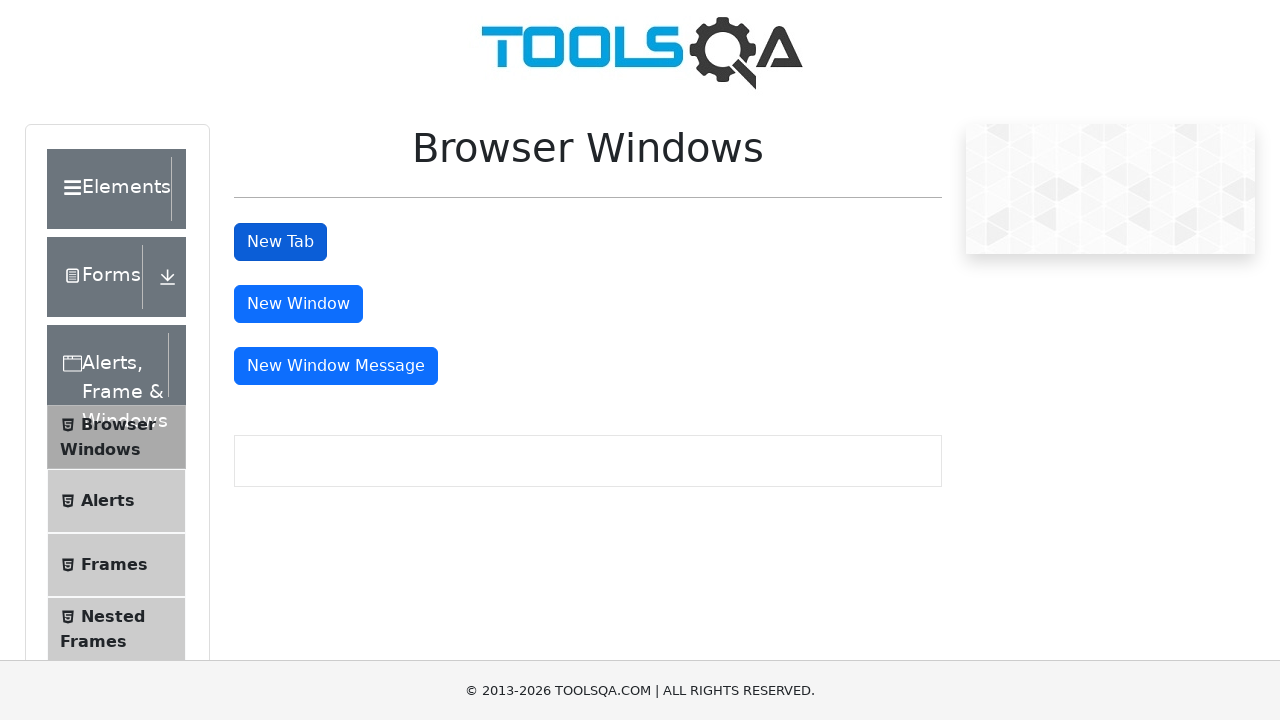

Waited for new tab to fully load
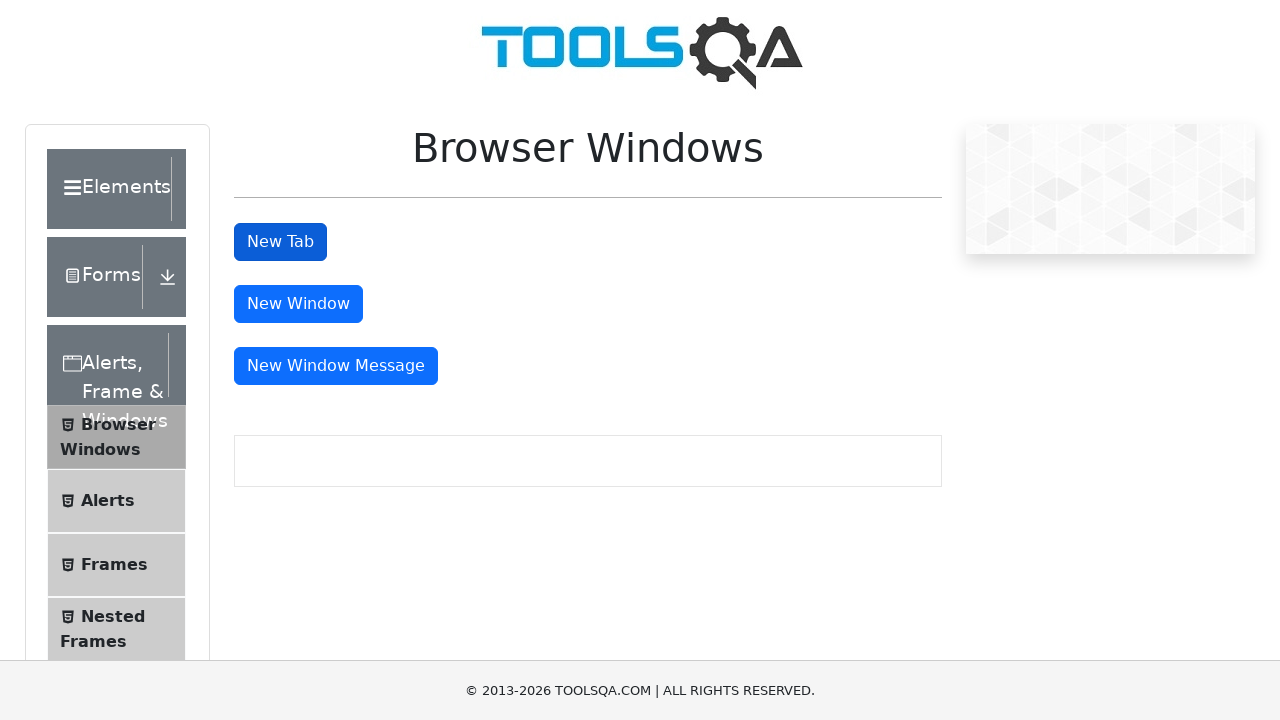

Closed the new tab
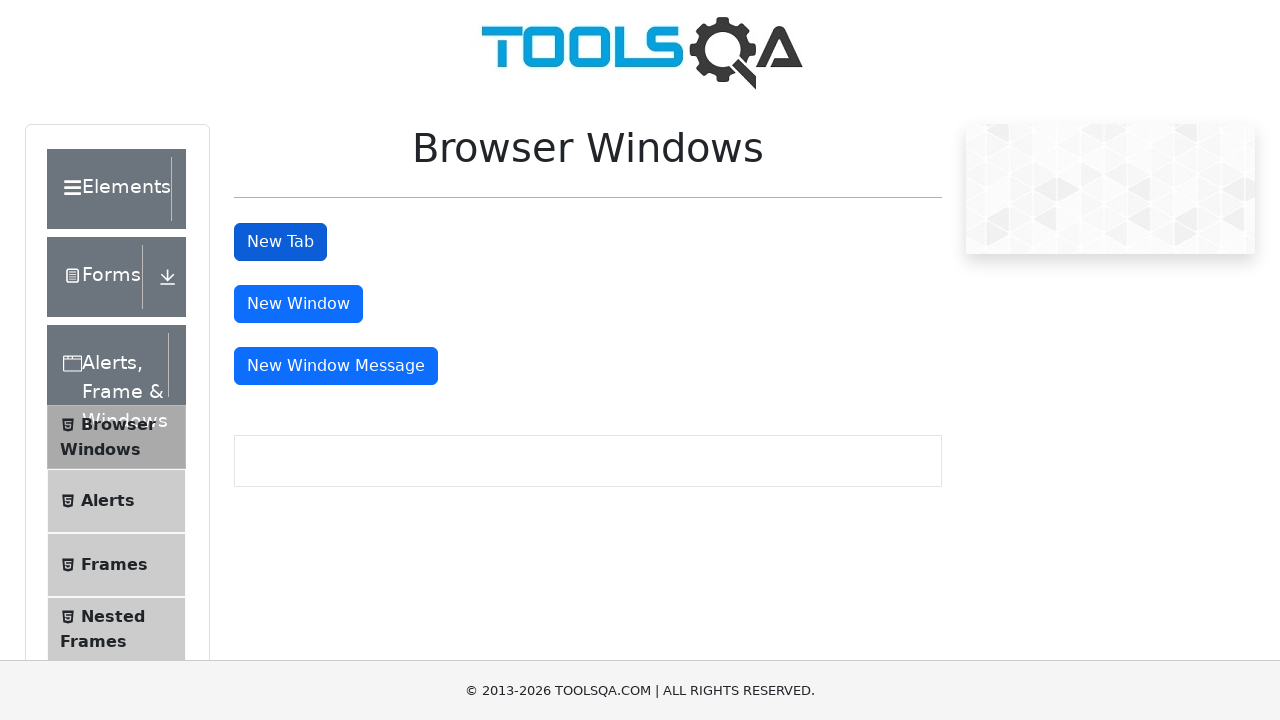

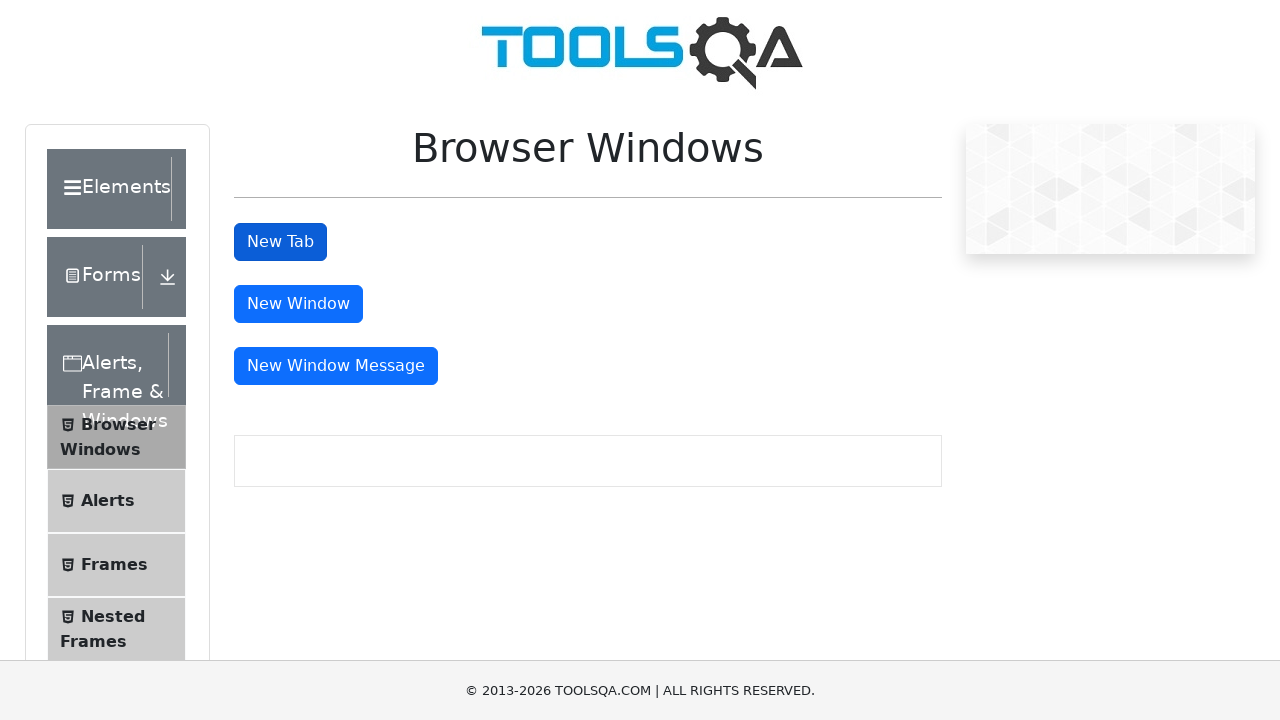